Tests an auto-suggest dropdown by typing a partial search term and selecting a matching option from the suggestions list

Starting URL: https://rahulshettyacademy.com/dropdownsPractise/

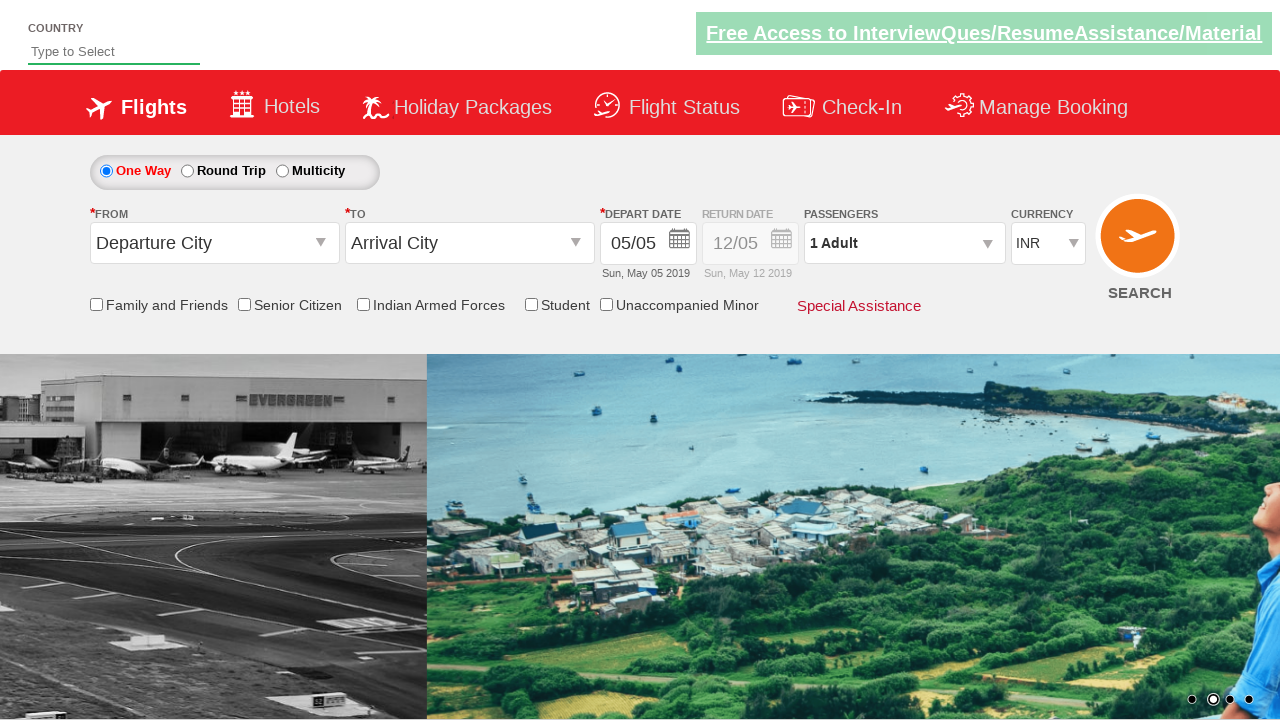

Typed 'ind' into auto-suggest field on #autosuggest
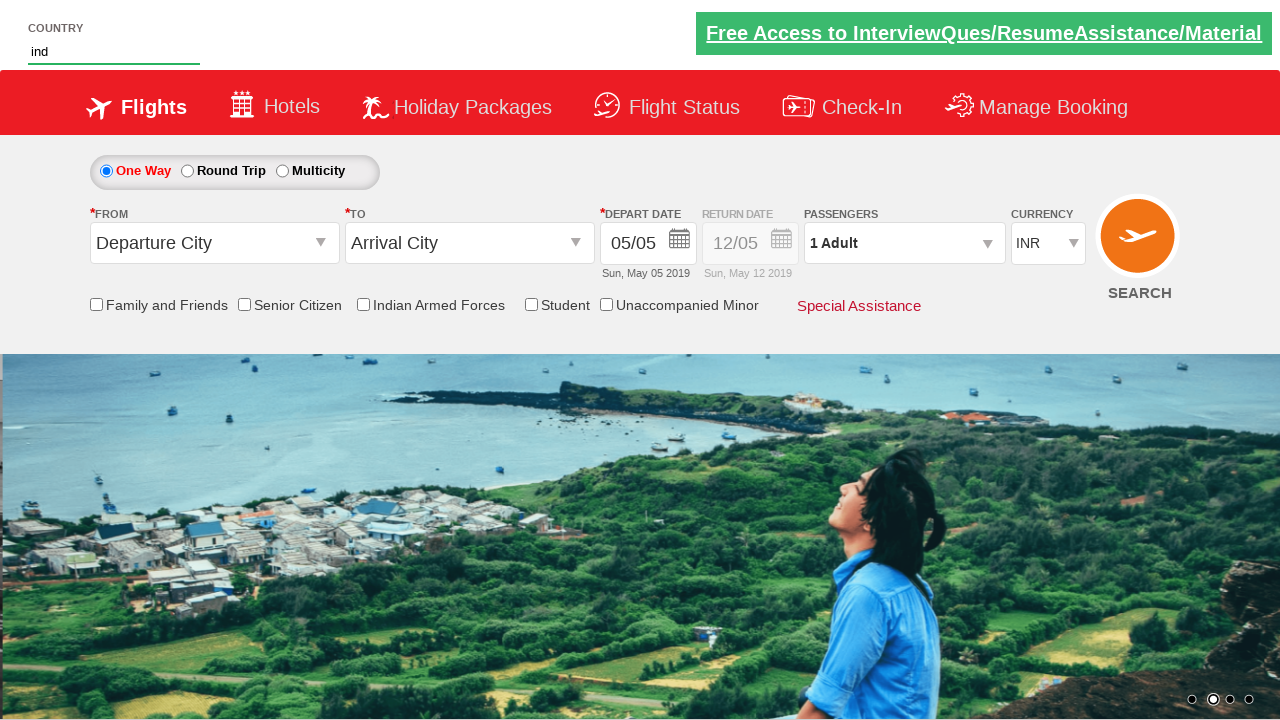

Auto-suggest dropdown appeared with suggestions
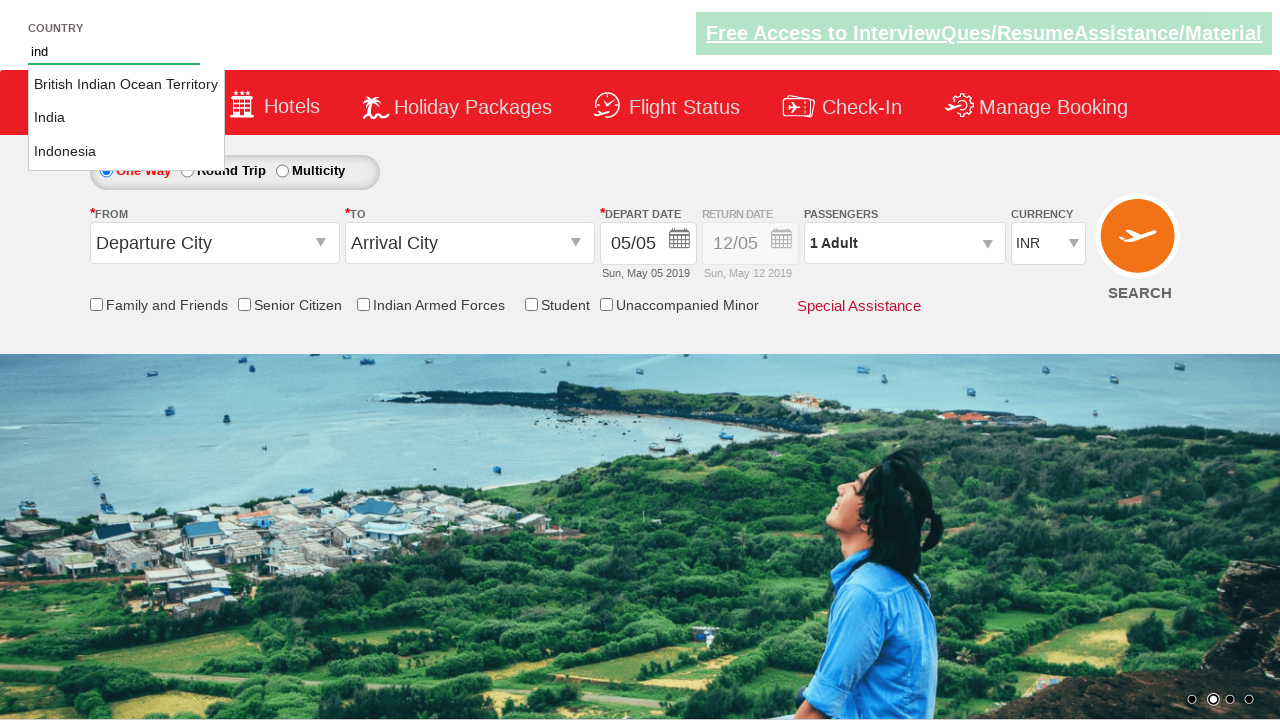

Selected 'India' from auto-suggest dropdown at (126, 118) on li.ui-menu-item a >> nth=1
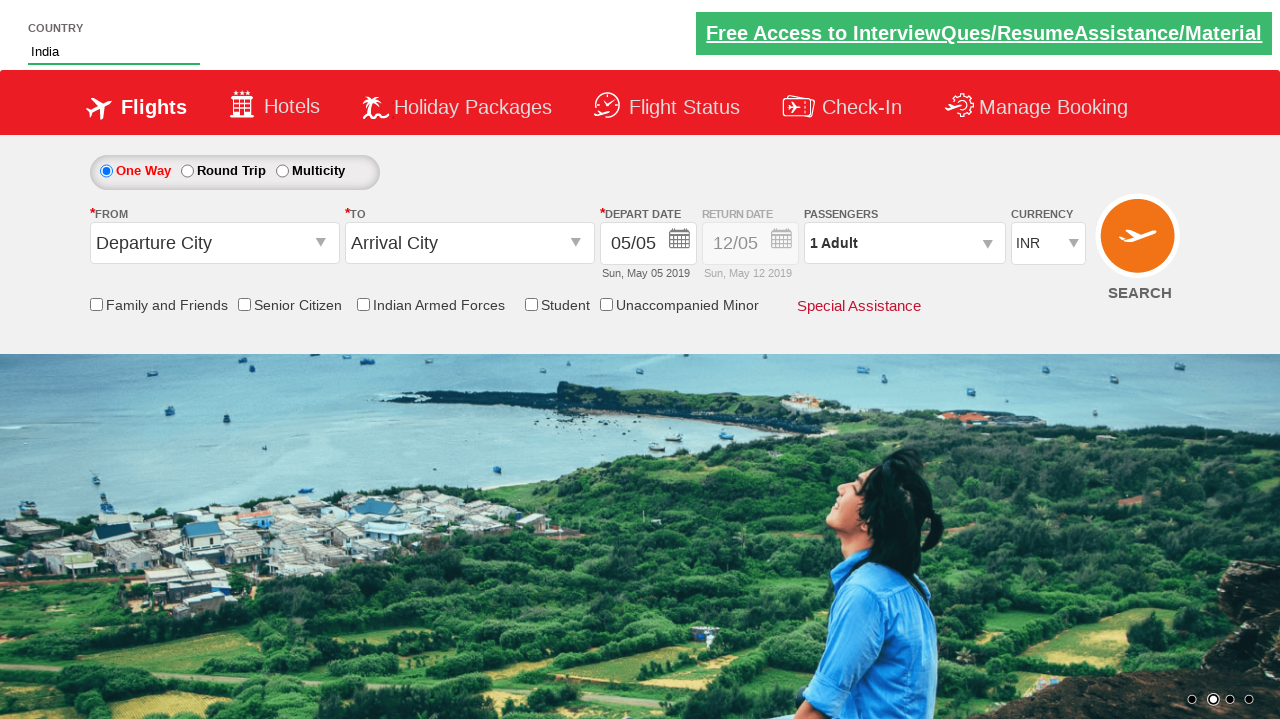

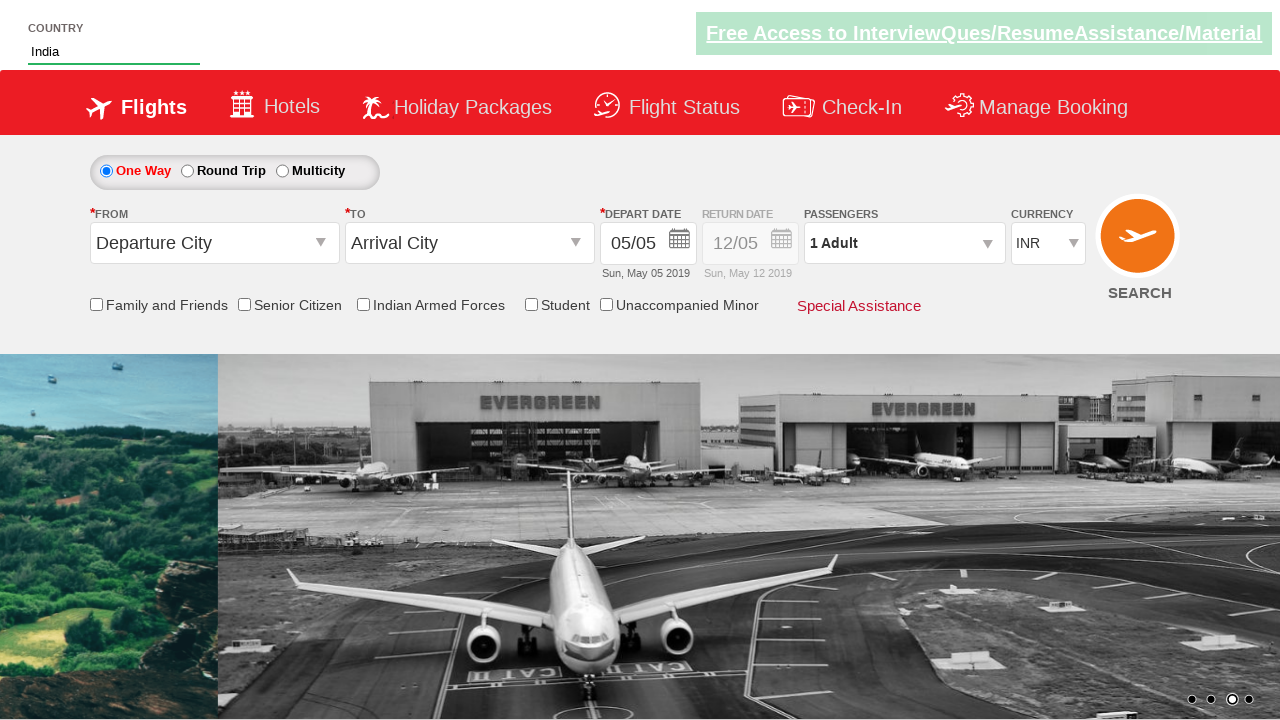